Tests radio button interactions including selection, deselection attempts, and checking default selected states

Starting URL: https://leafground.com/radio.xhtml

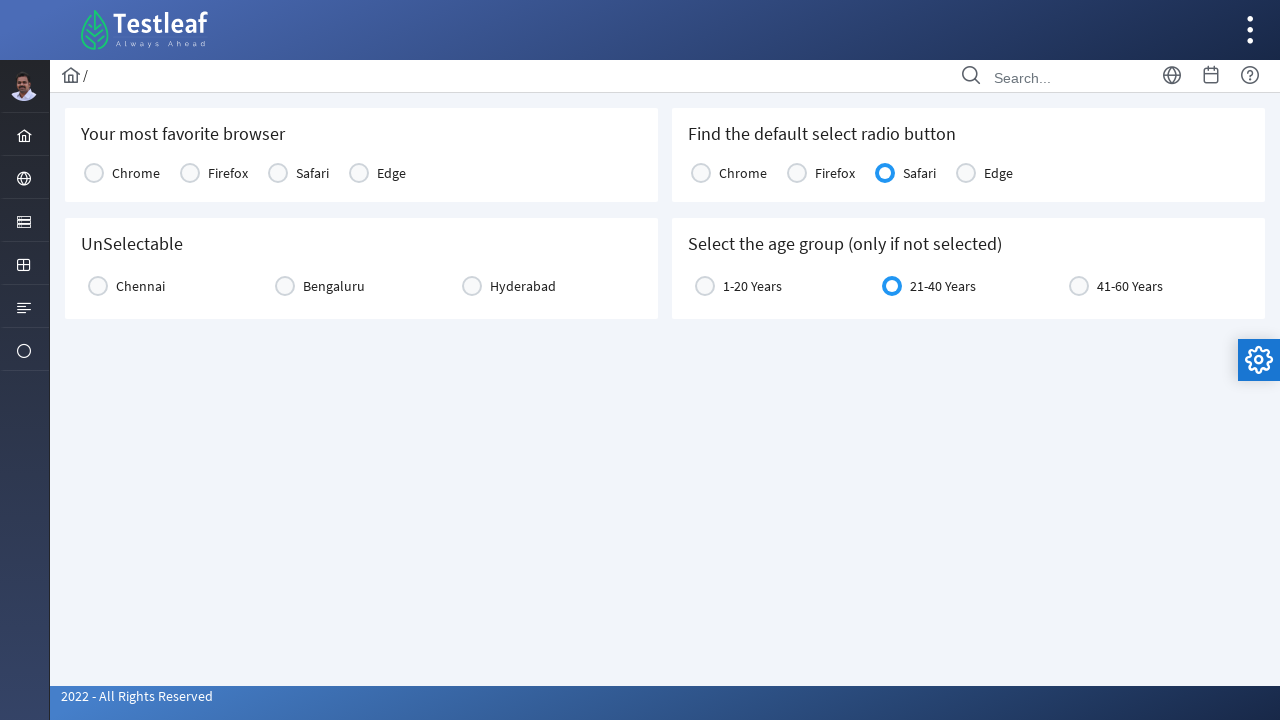

Clicked Chrome radio button to select favorite browser at (136, 173) on xpath=//label[text()='Chrome']
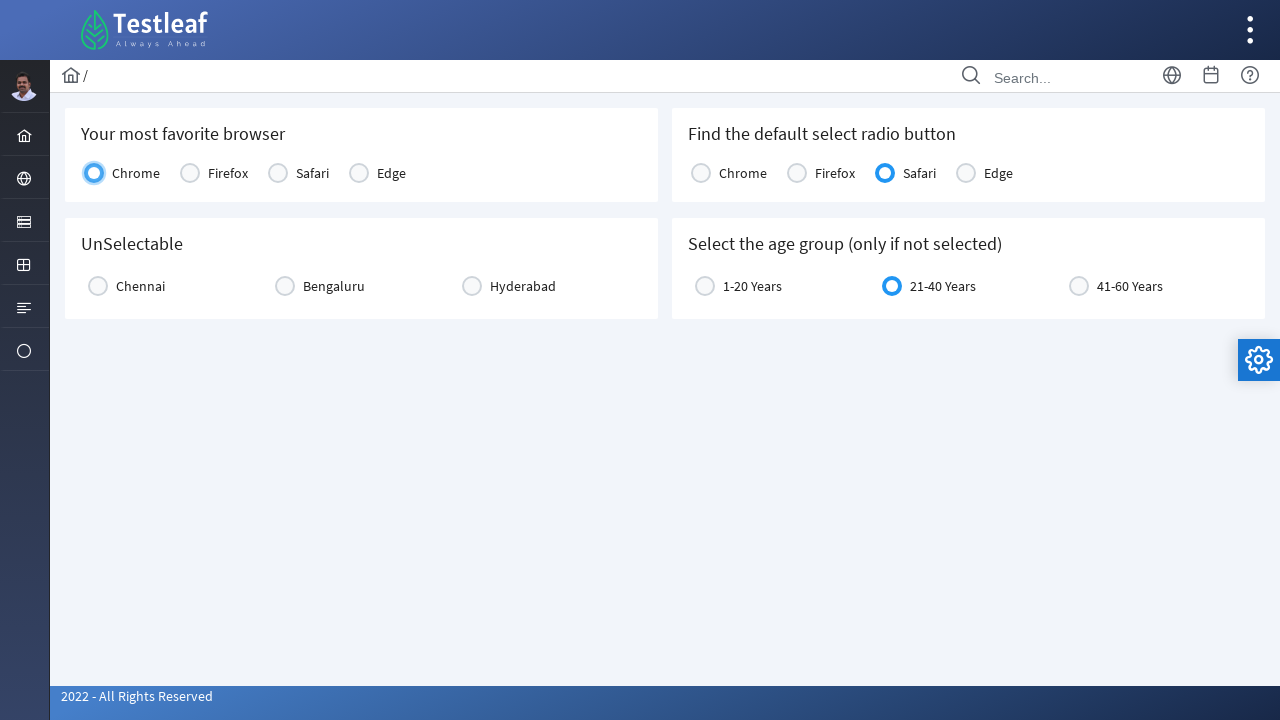

Clicked Chennai radio button (first click) at (140, 286) on xpath=//label[text()='Chennai']
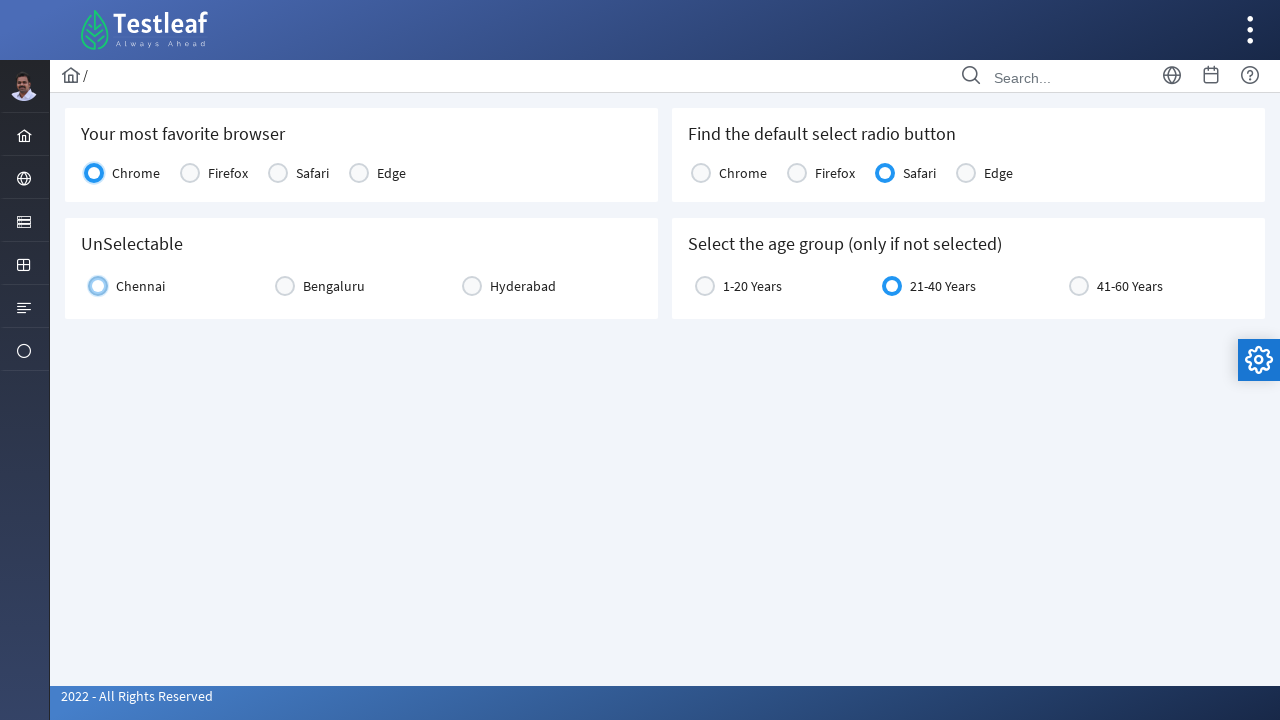

Clicked Chennai radio button (second click) to test unselectable behavior at (140, 286) on xpath=//label[text()='Chennai']
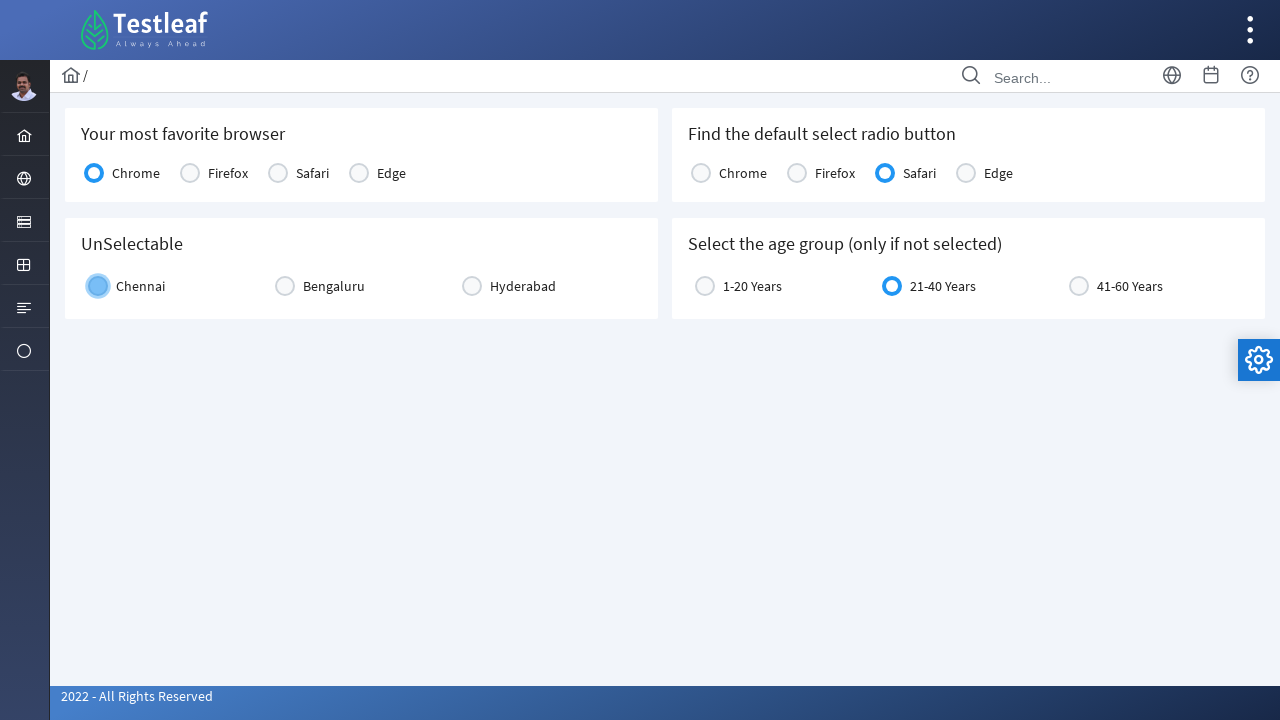

Located Chennai radio button element
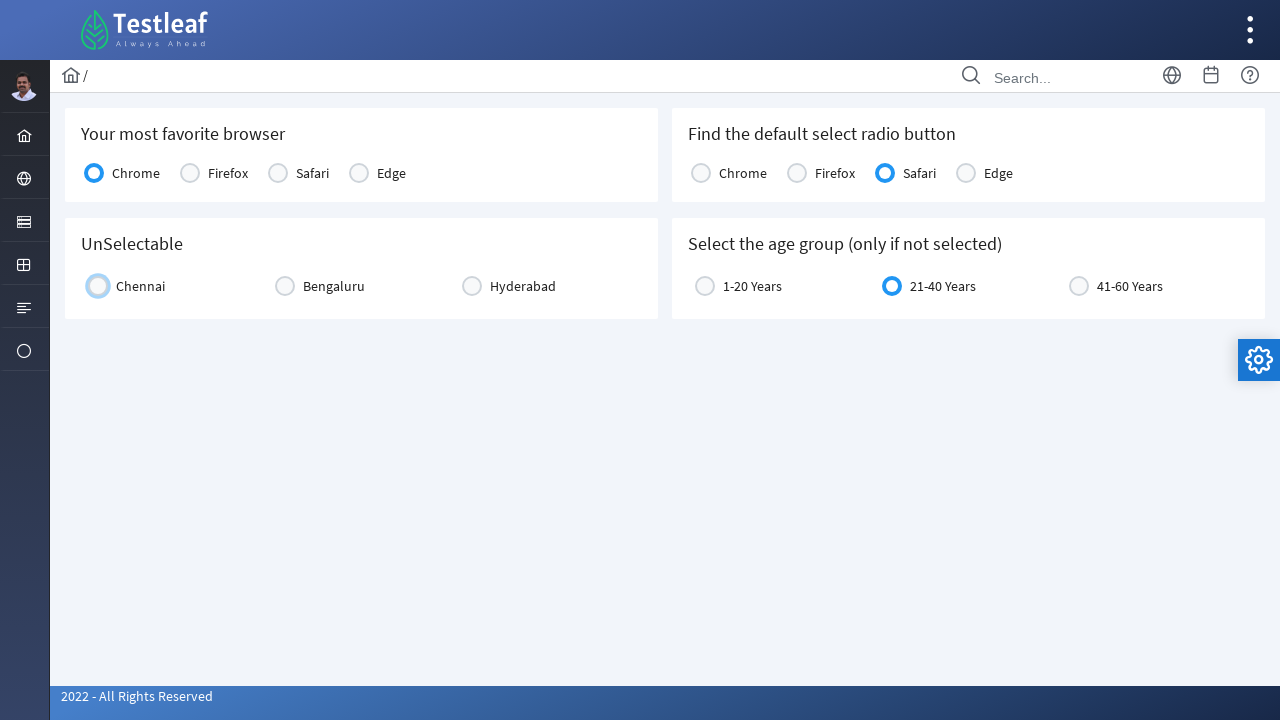

Checked Chennai radio button selection status: False
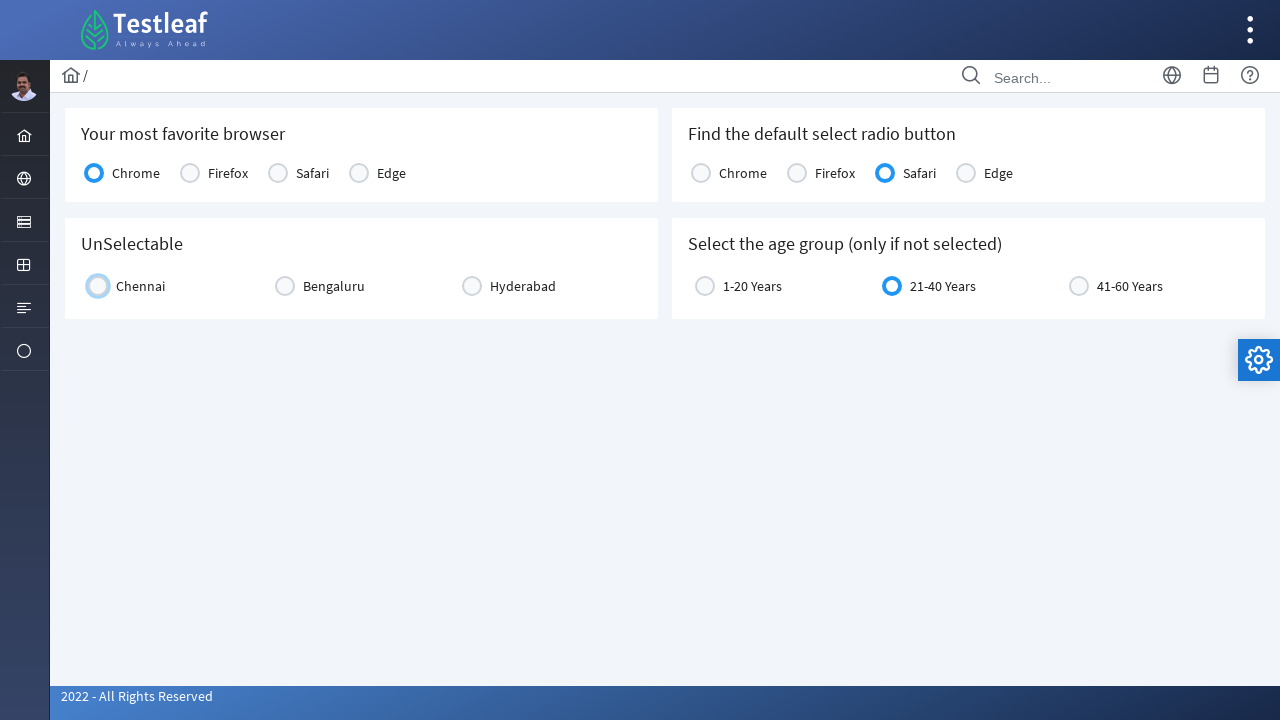

Located Safari radio button element
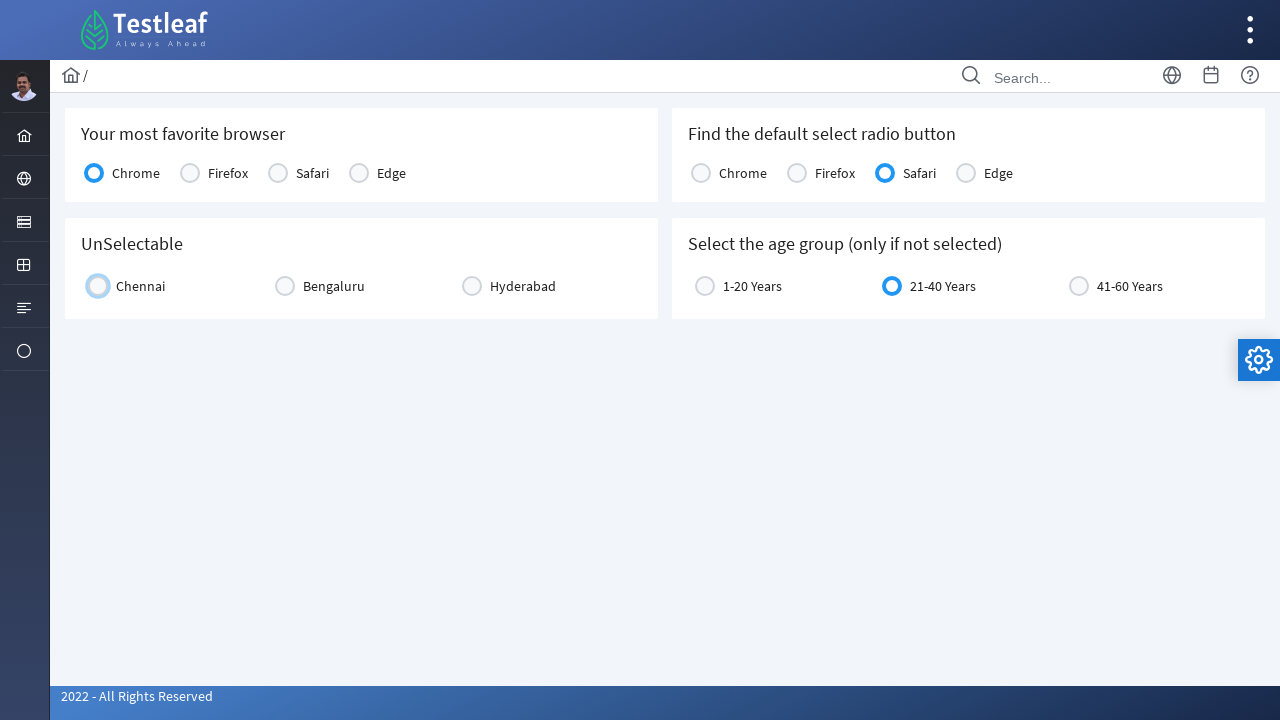

Checked Safari radio button default selection status: False
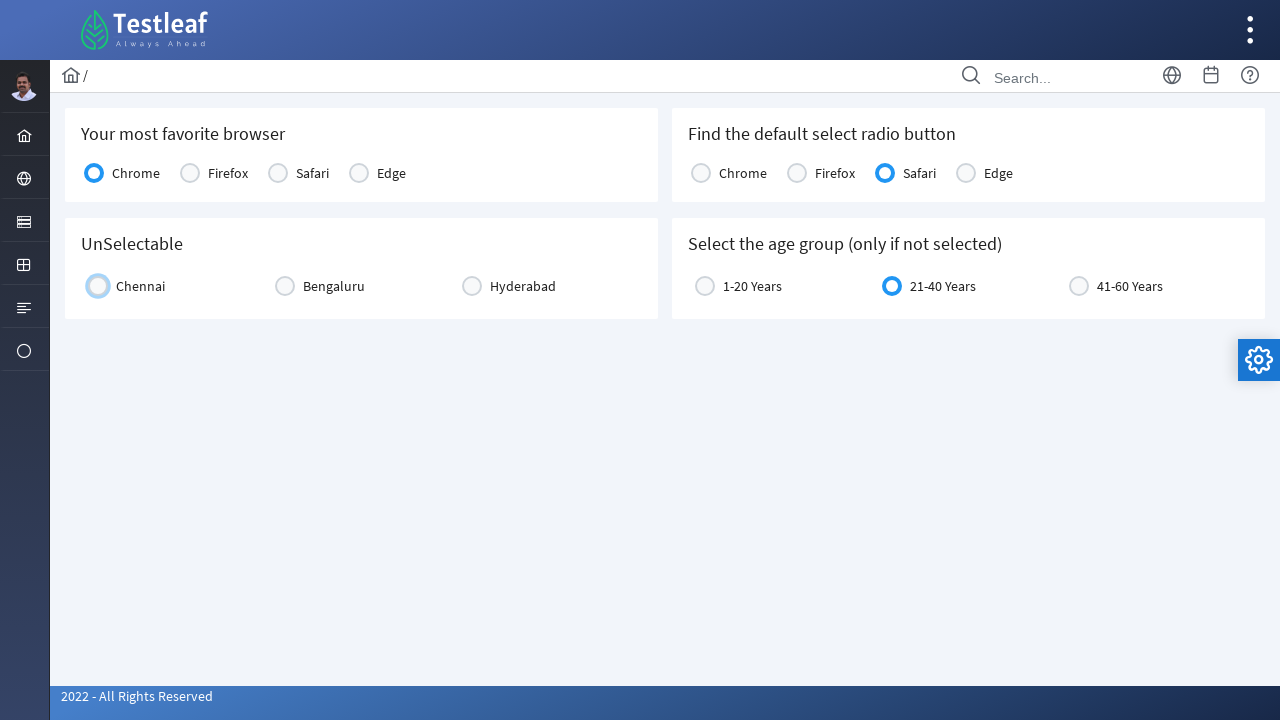

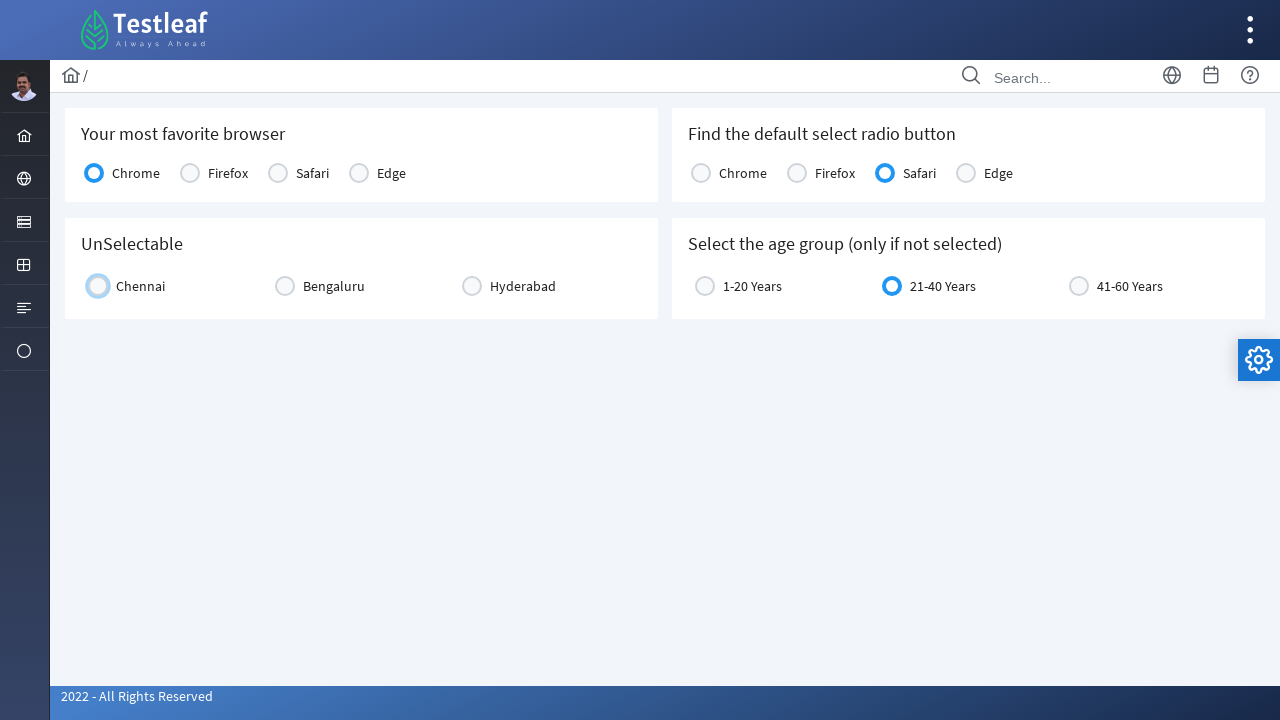